Tests todo application by adding multiple todo items and then marking them as completed

Starting URL: https://example.cypress.io/todo

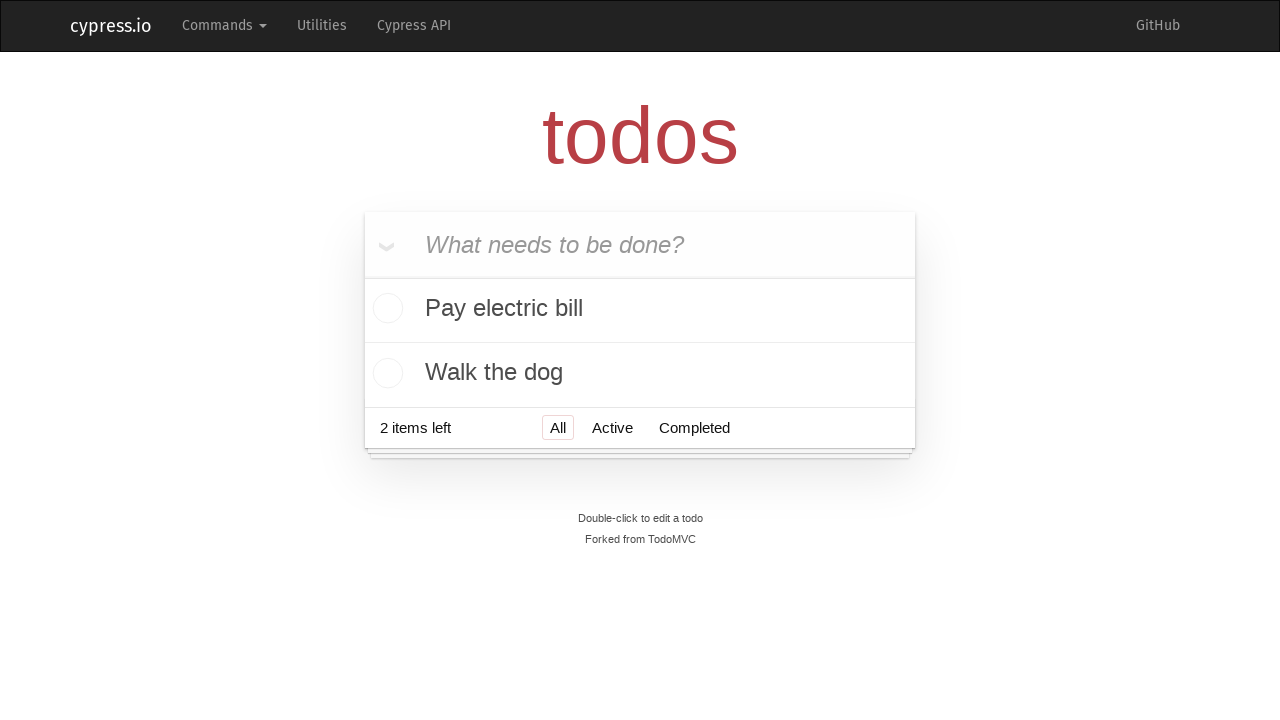

Filled todo input field with 'Visit Paris' on input.new-todo
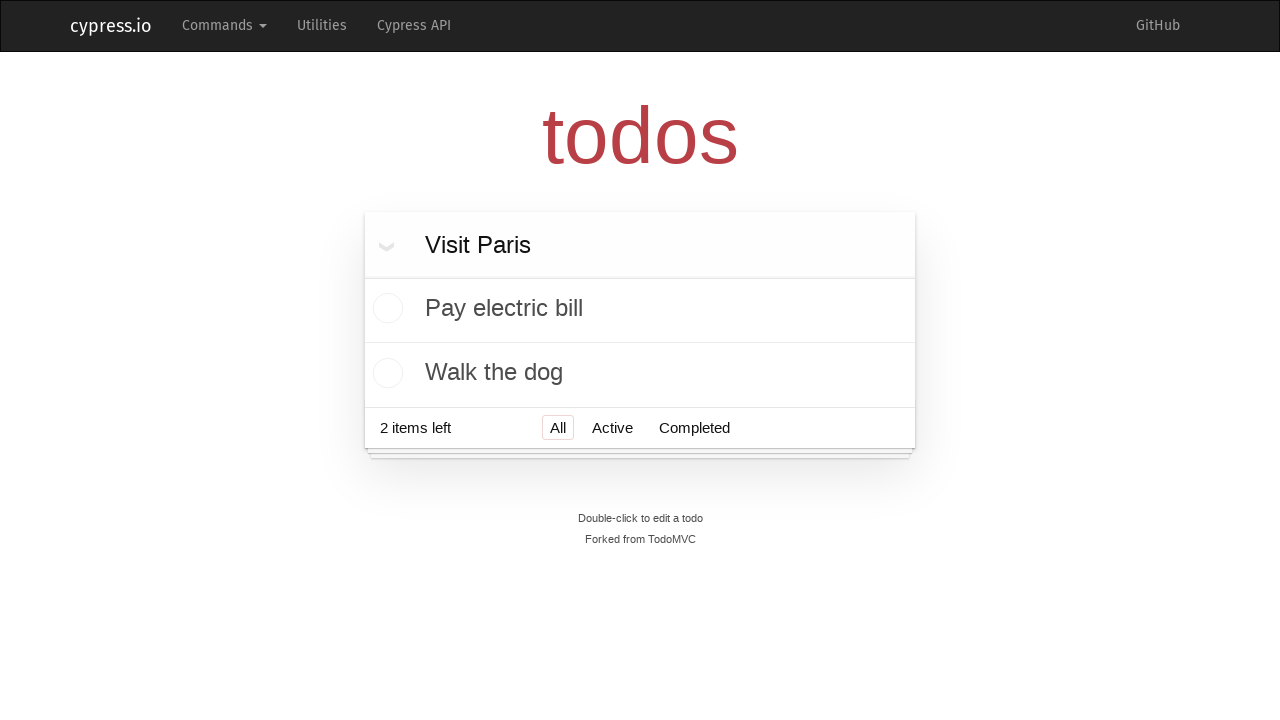

Pressed Enter to add todo 'Visit Paris' on input.new-todo
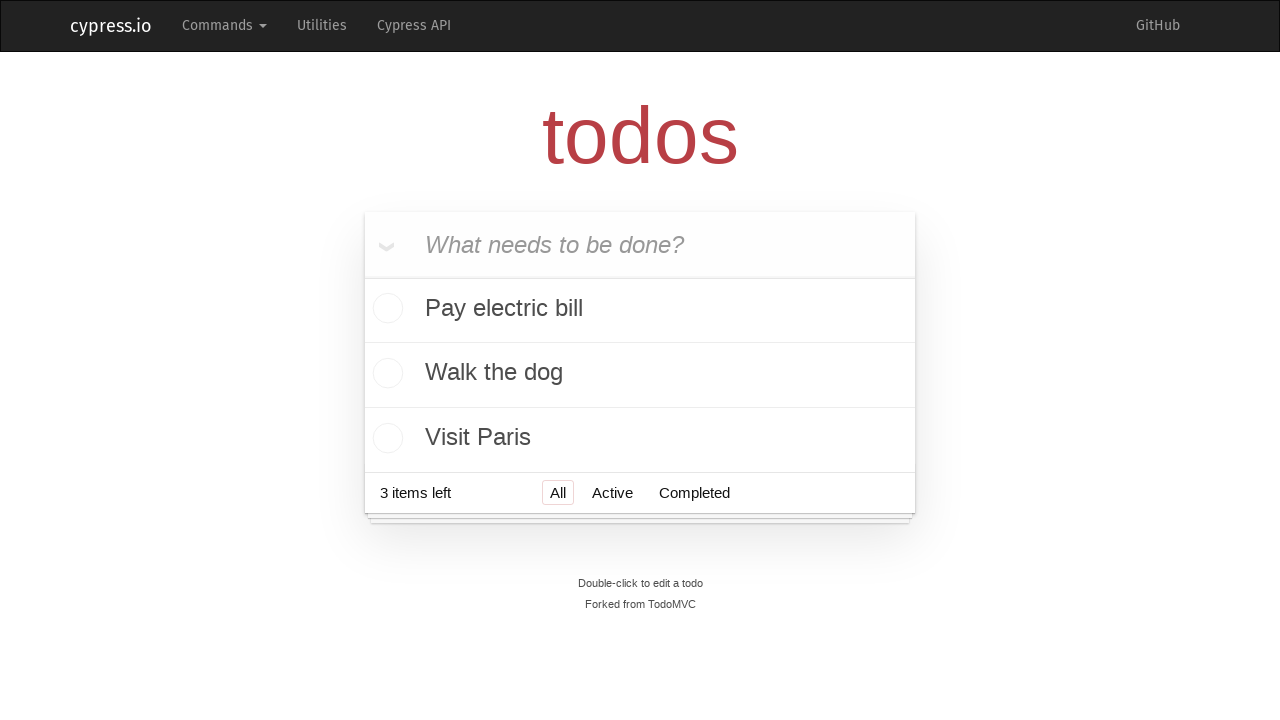

Filled todo input field with 'Visit Prague' on input.new-todo
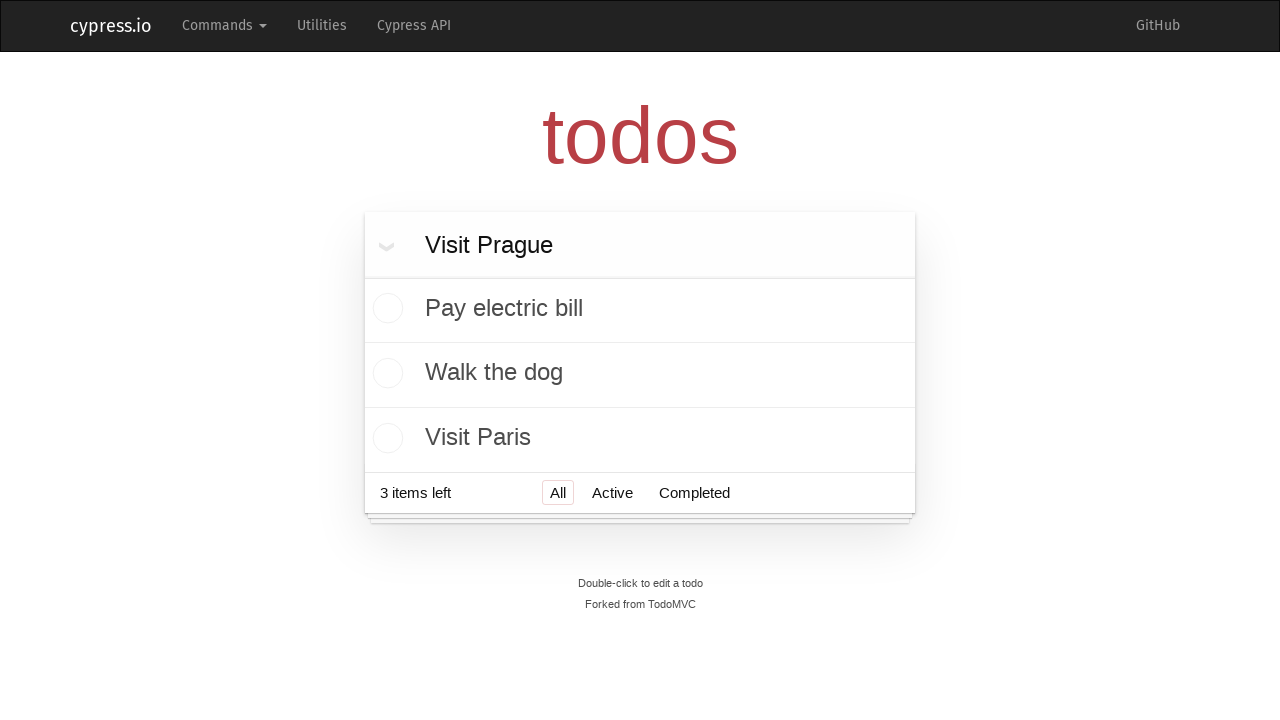

Pressed Enter to add todo 'Visit Prague' on input.new-todo
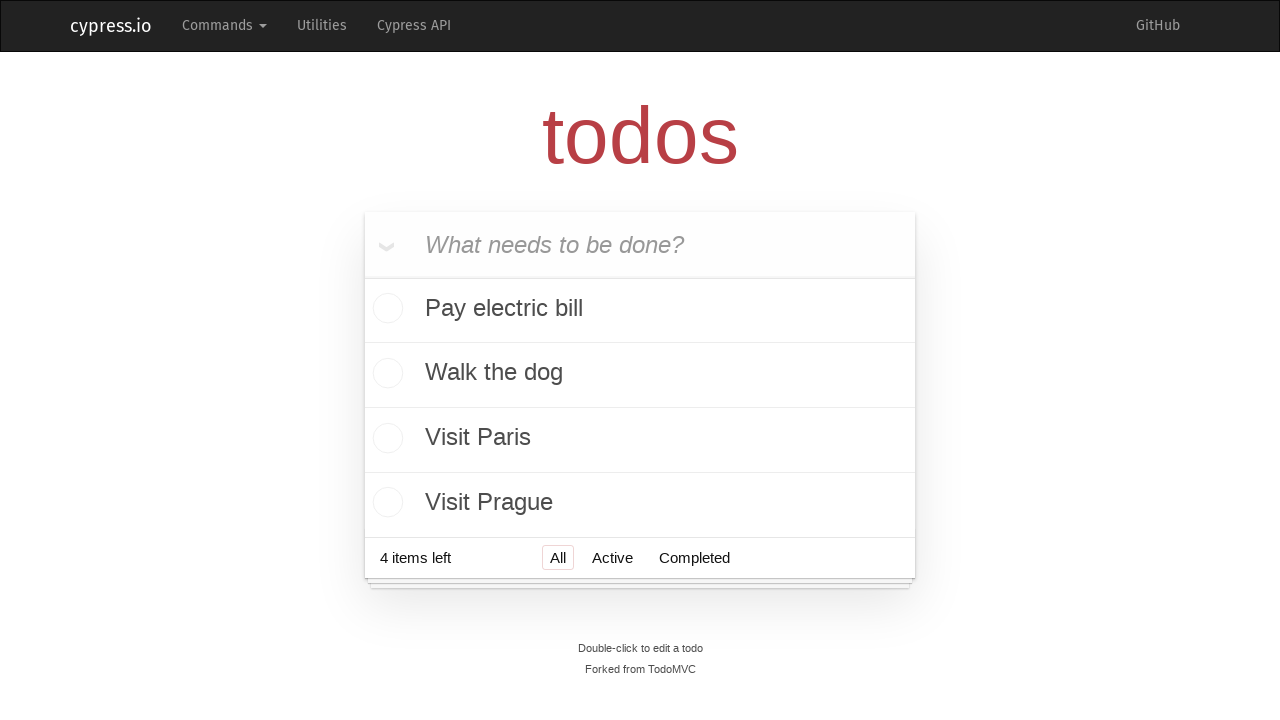

Filled todo input field with 'Visit London' on input.new-todo
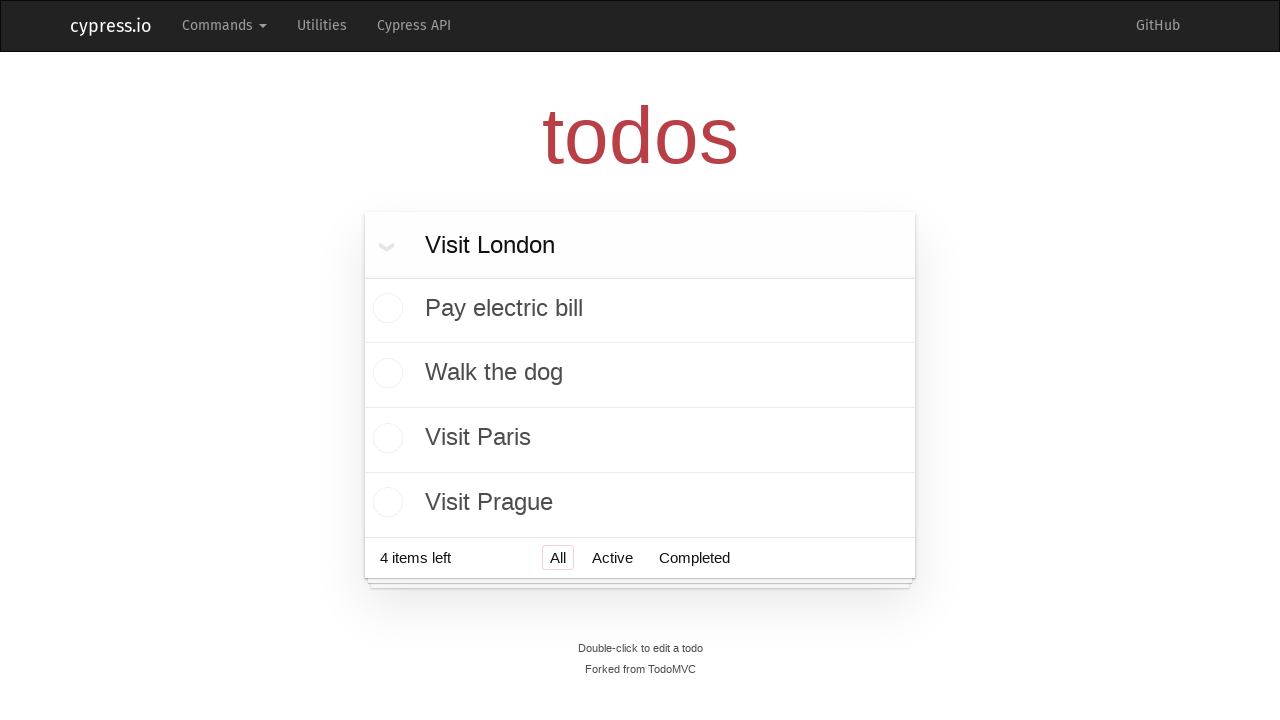

Pressed Enter to add todo 'Visit London' on input.new-todo
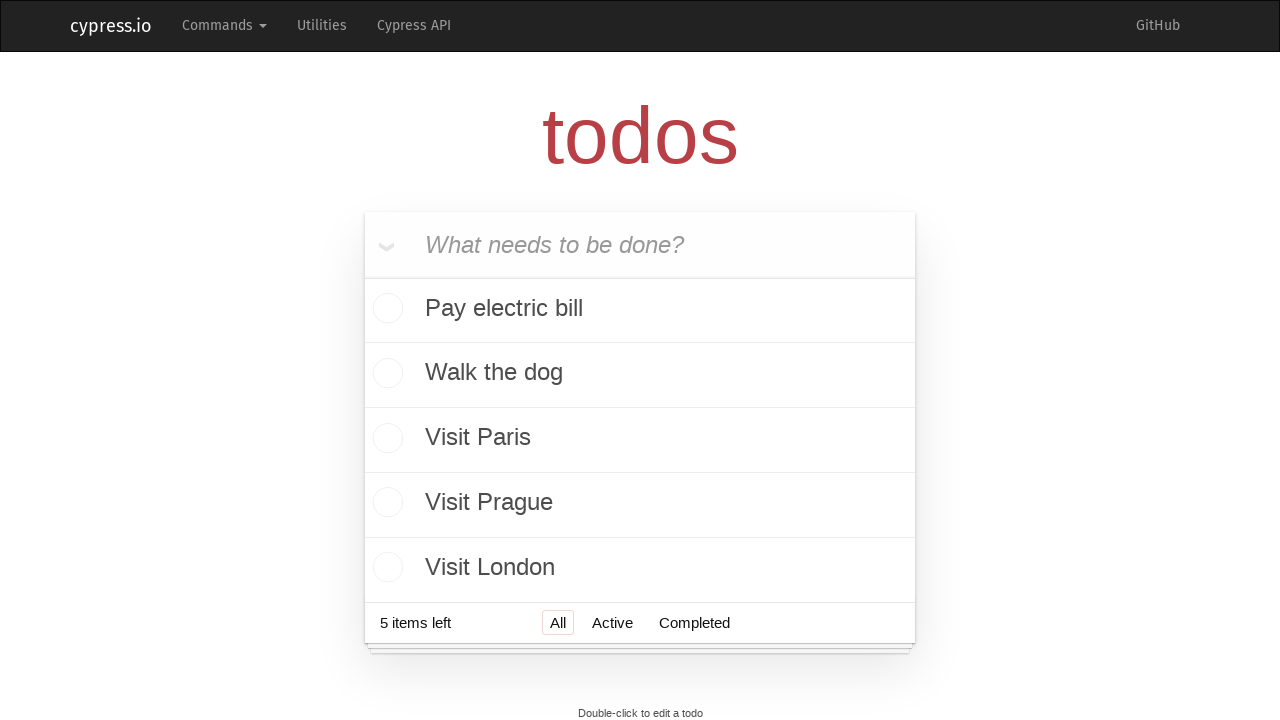

Filled todo input field with 'Visit New York' on input.new-todo
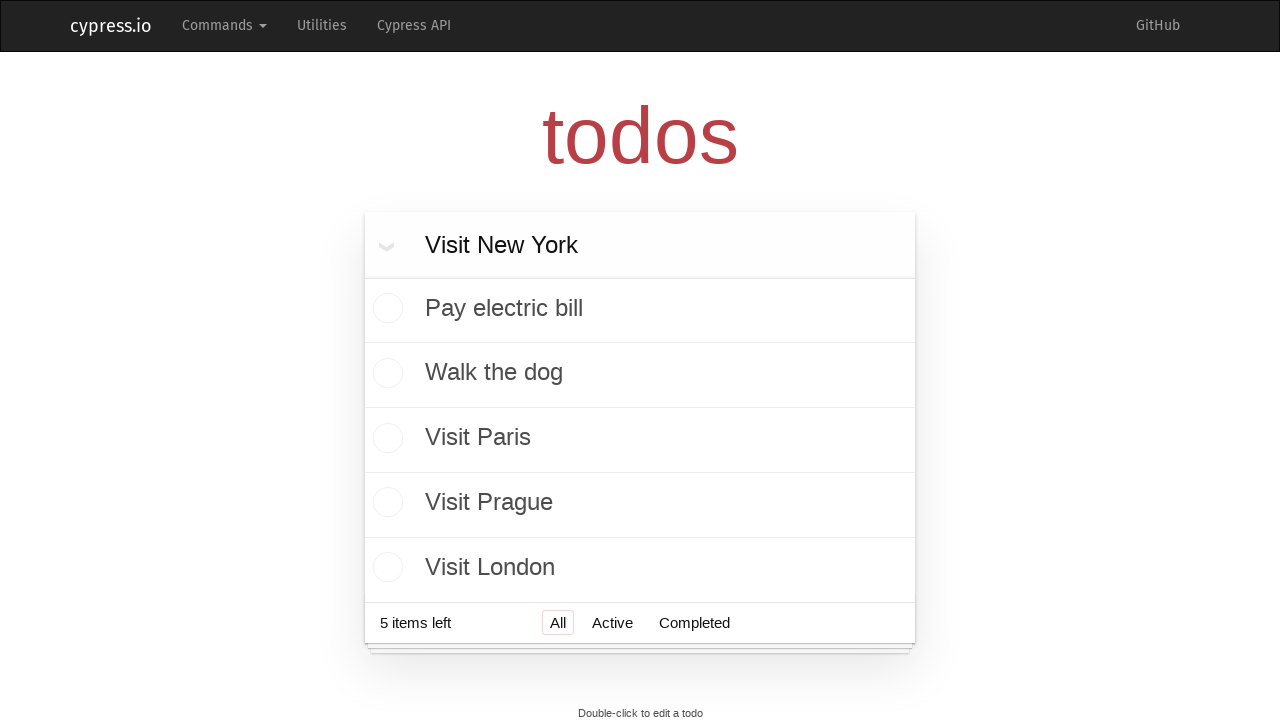

Pressed Enter to add todo 'Visit New York' on input.new-todo
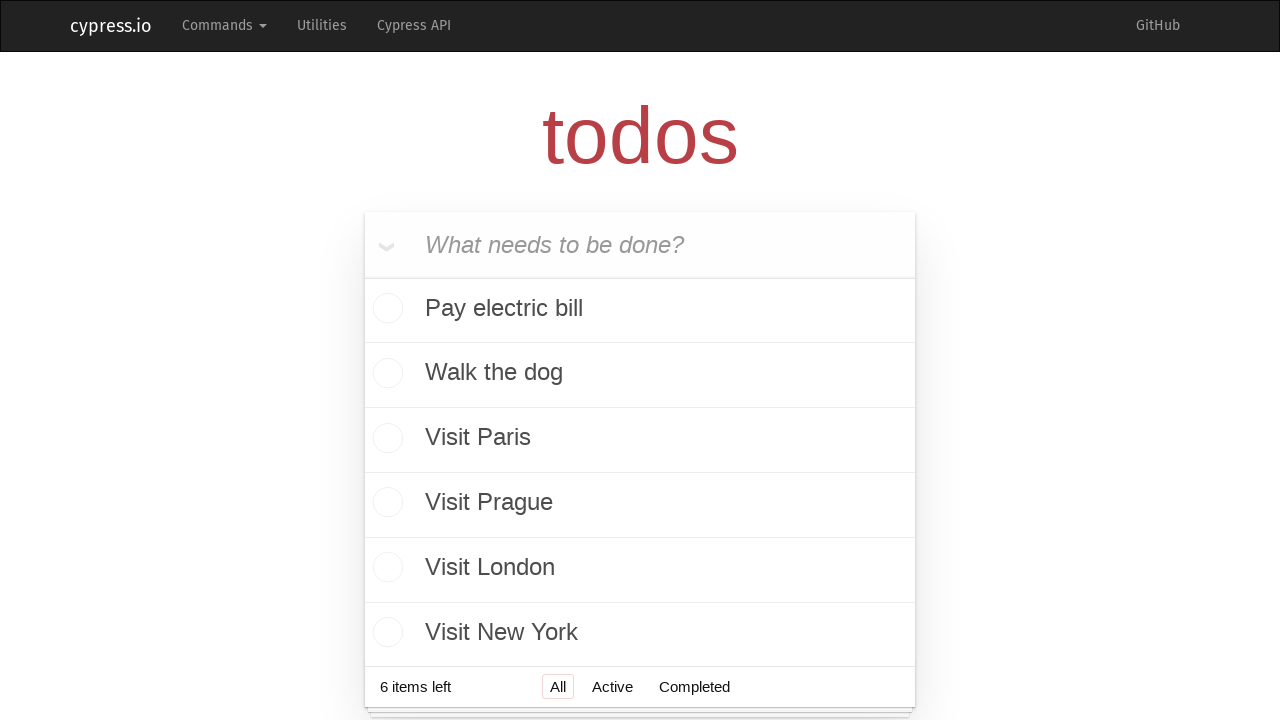

Filled todo input field with 'Visit Belgrade' on input.new-todo
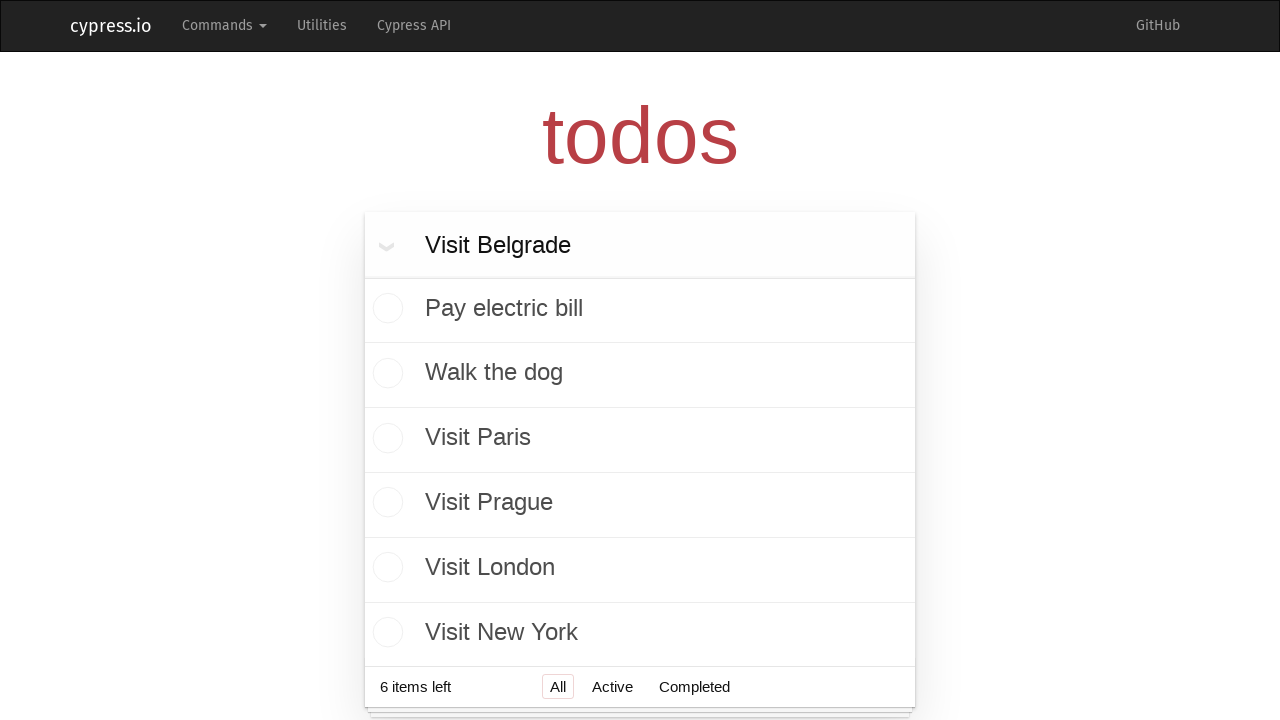

Pressed Enter to add todo 'Visit Belgrade' on input.new-todo
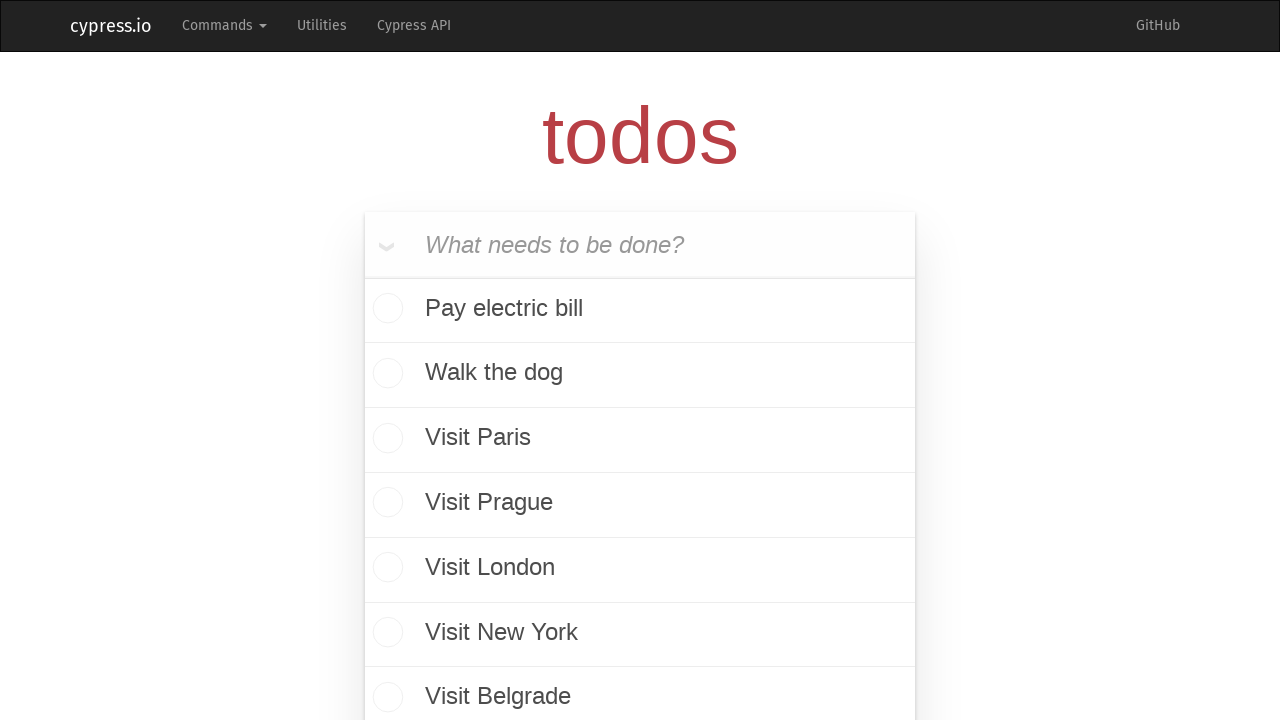

Waited 1000ms for todos to be added
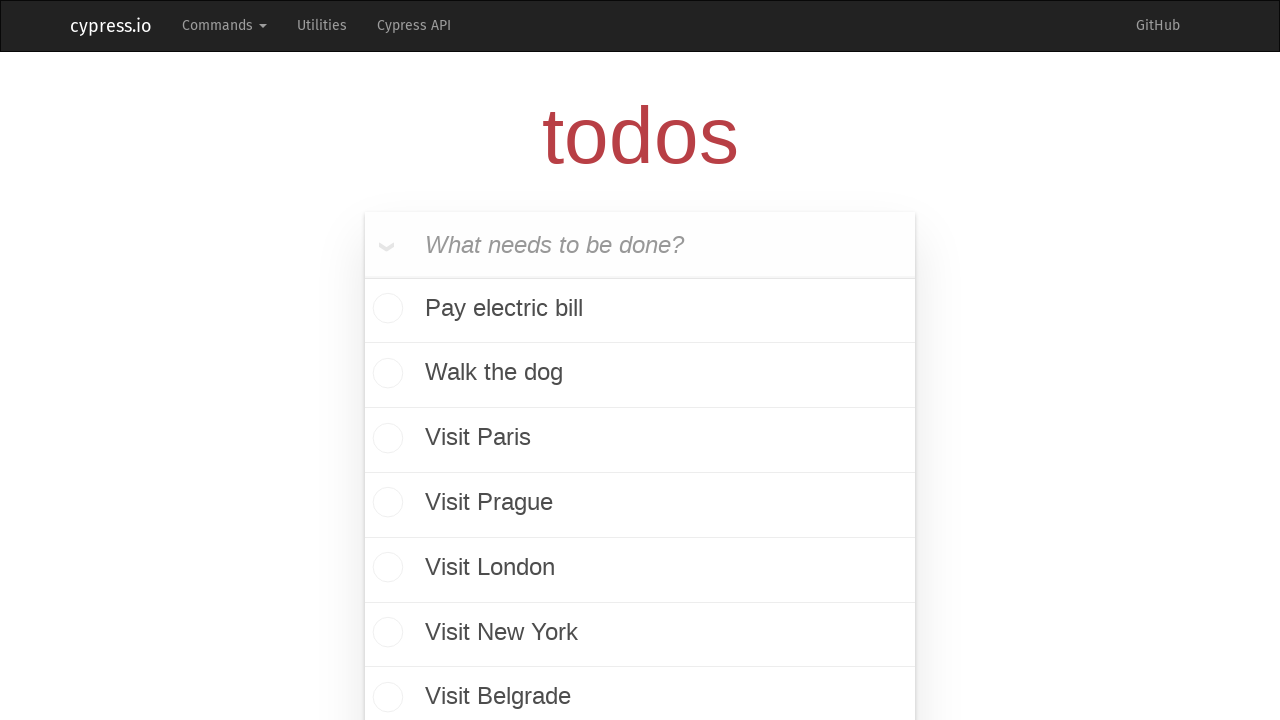

Retrieved all toggle checkboxes (7 total)
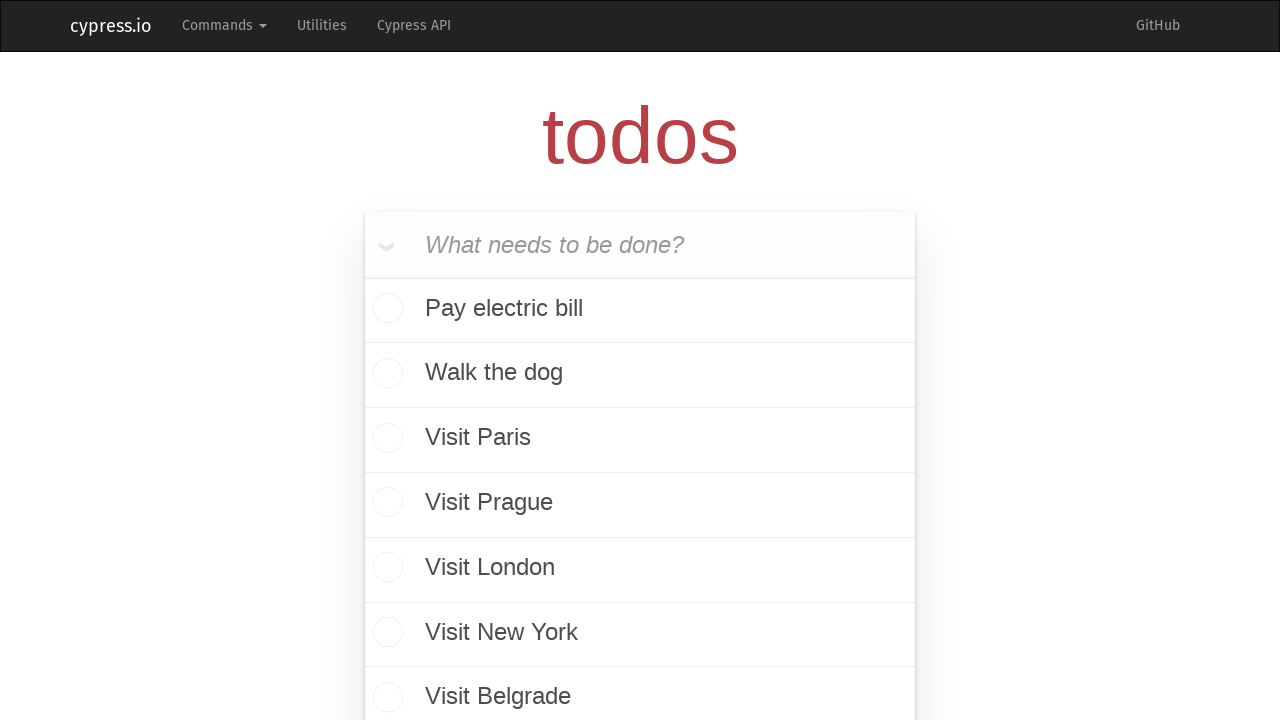

Clicked checkbox 6 to mark todo as completed at (385, 697) on input.toggle >> nth=6
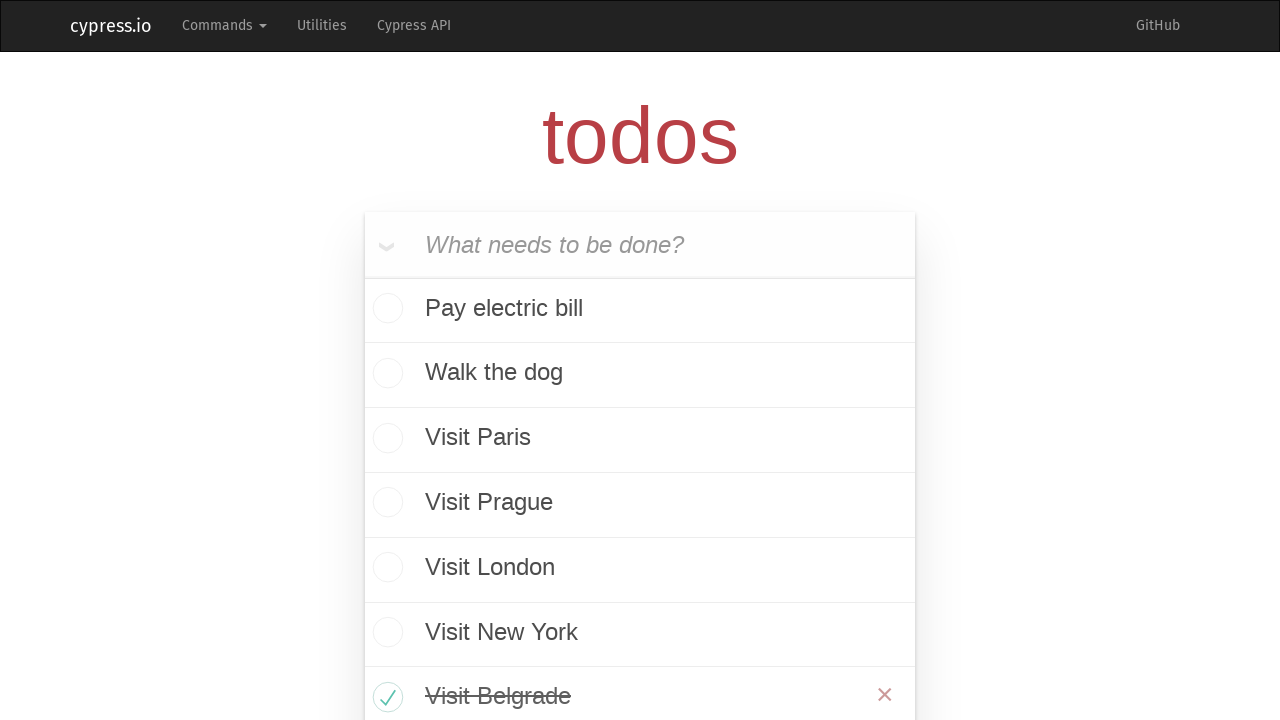

Clicked checkbox 5 to mark todo as completed at (385, 634) on input.toggle >> nth=5
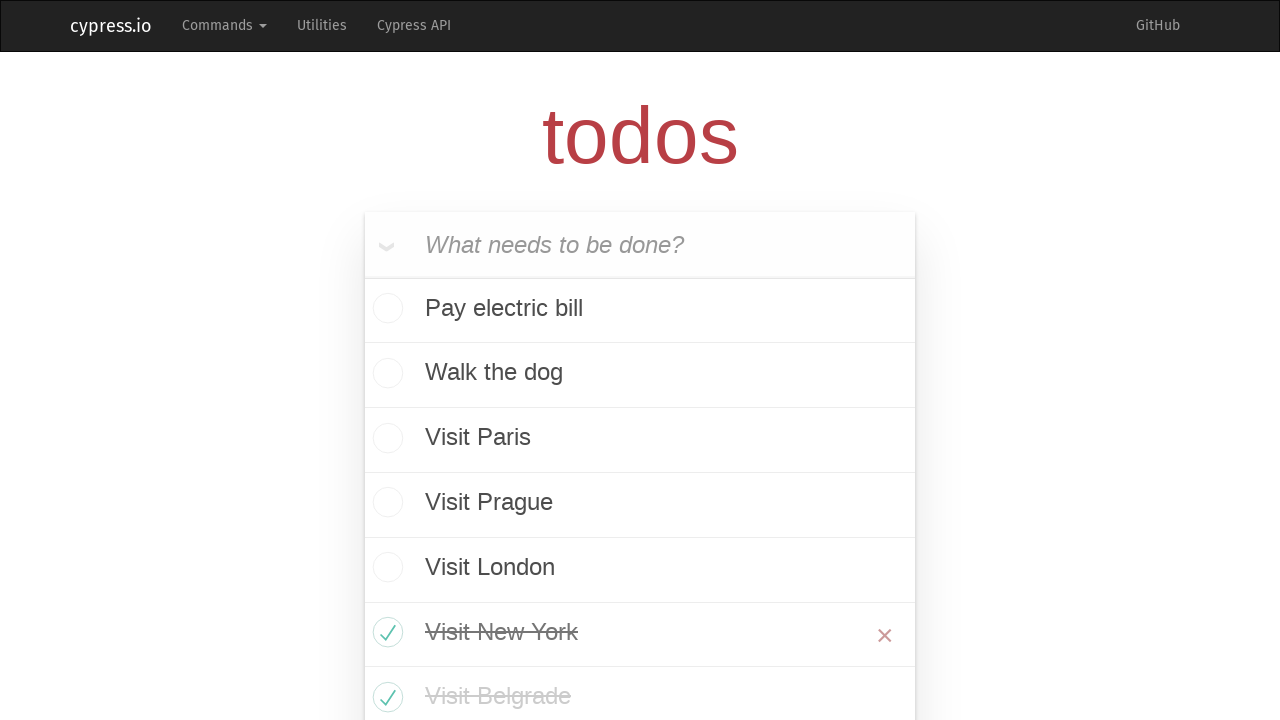

Clicked checkbox 4 to mark todo as completed at (385, 570) on input.toggle >> nth=4
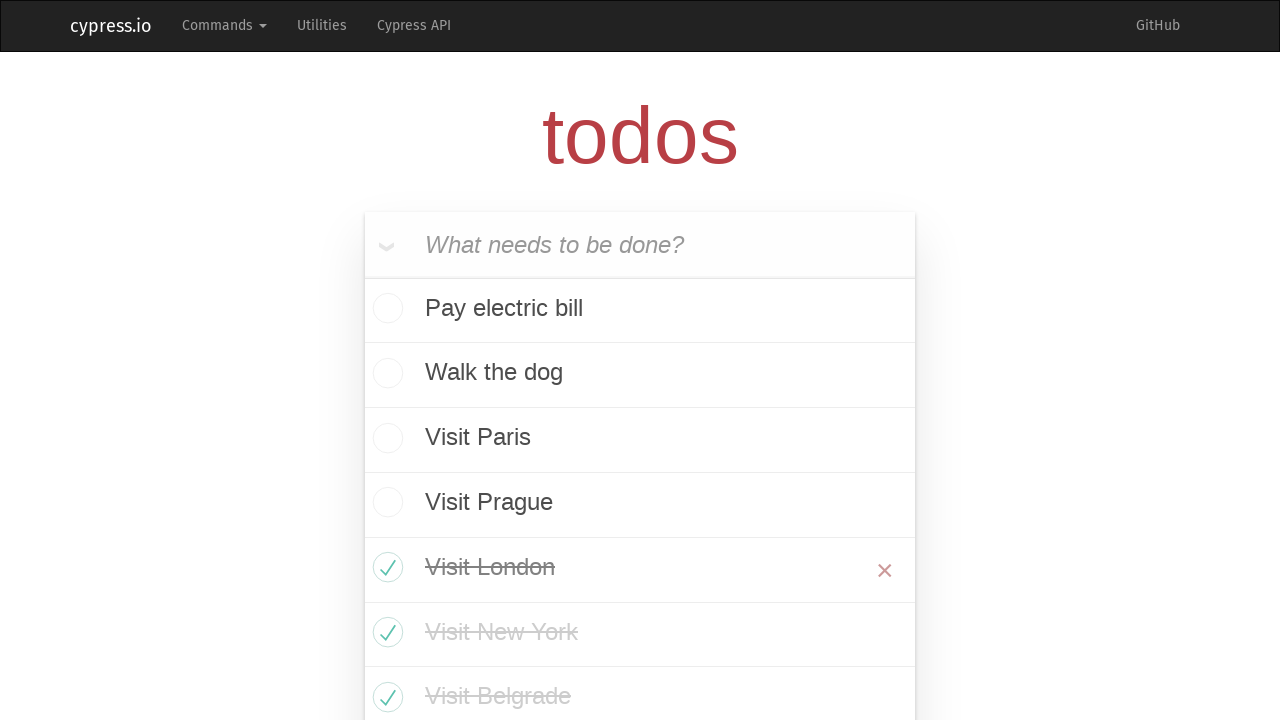

Clicked checkbox 3 to mark todo as completed at (385, 505) on input.toggle >> nth=3
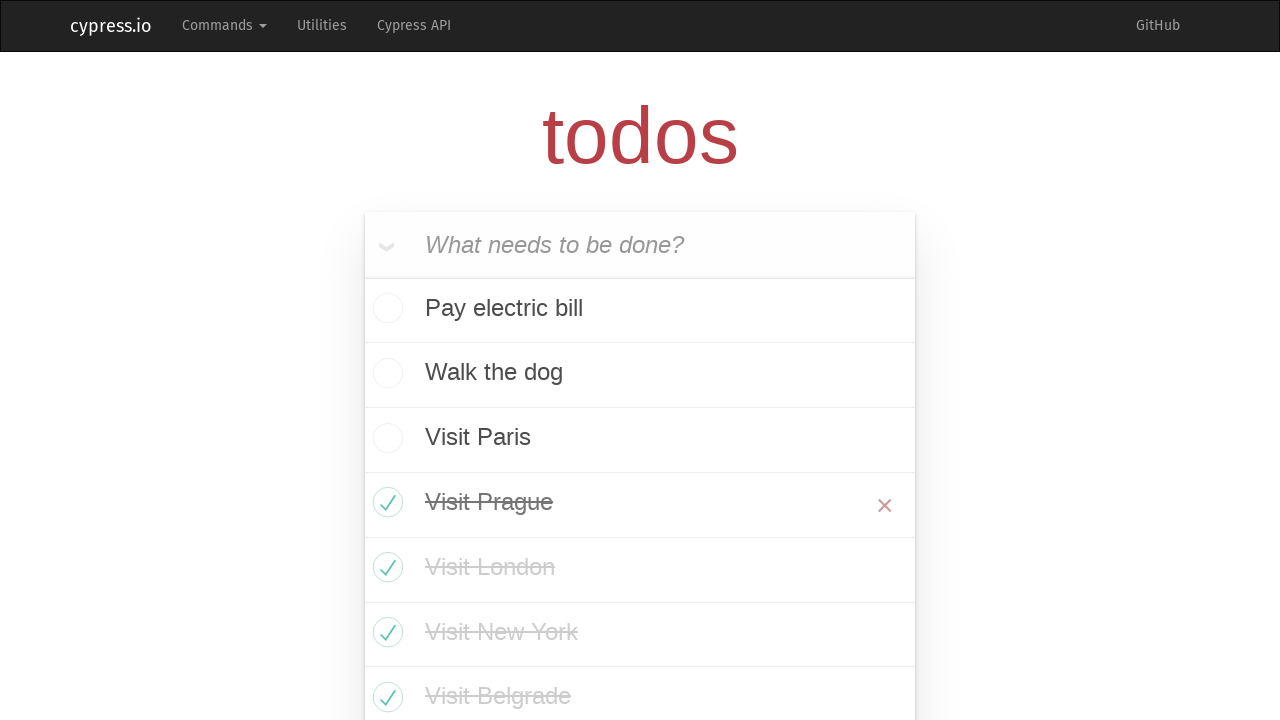

Clicked checkbox 2 to mark todo as completed at (385, 440) on input.toggle >> nth=2
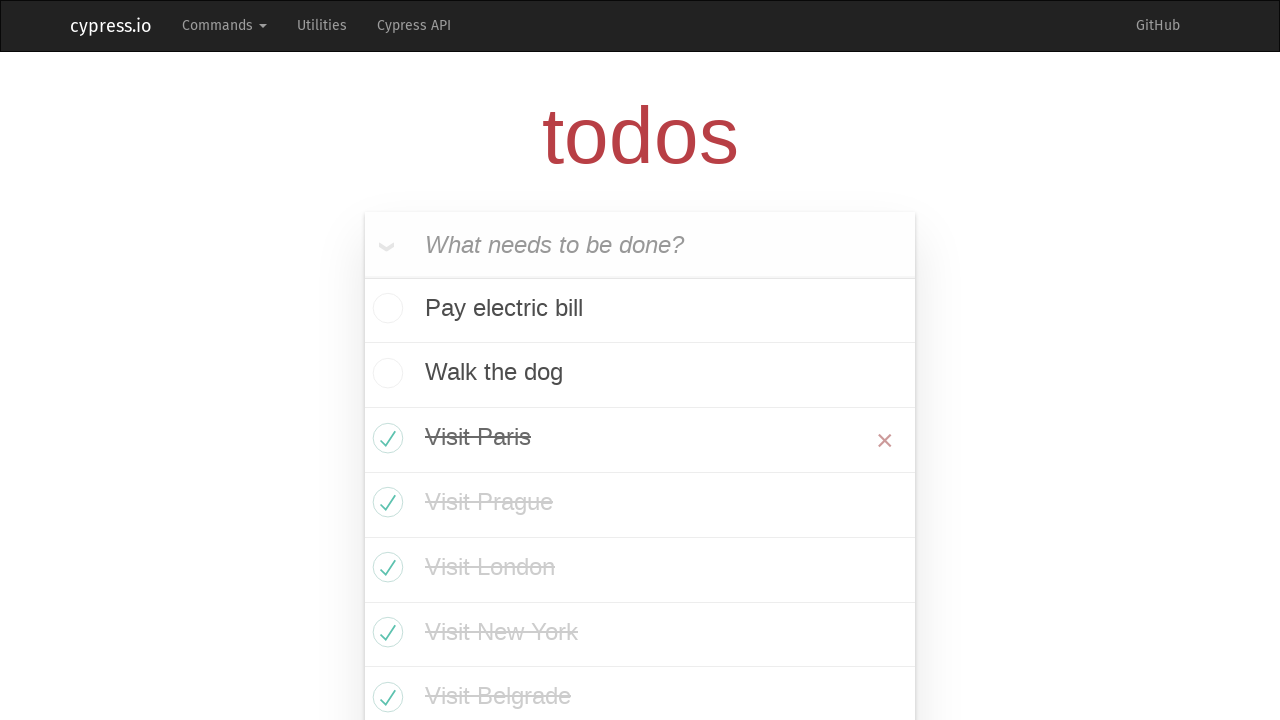

Waited 5000ms before finishing
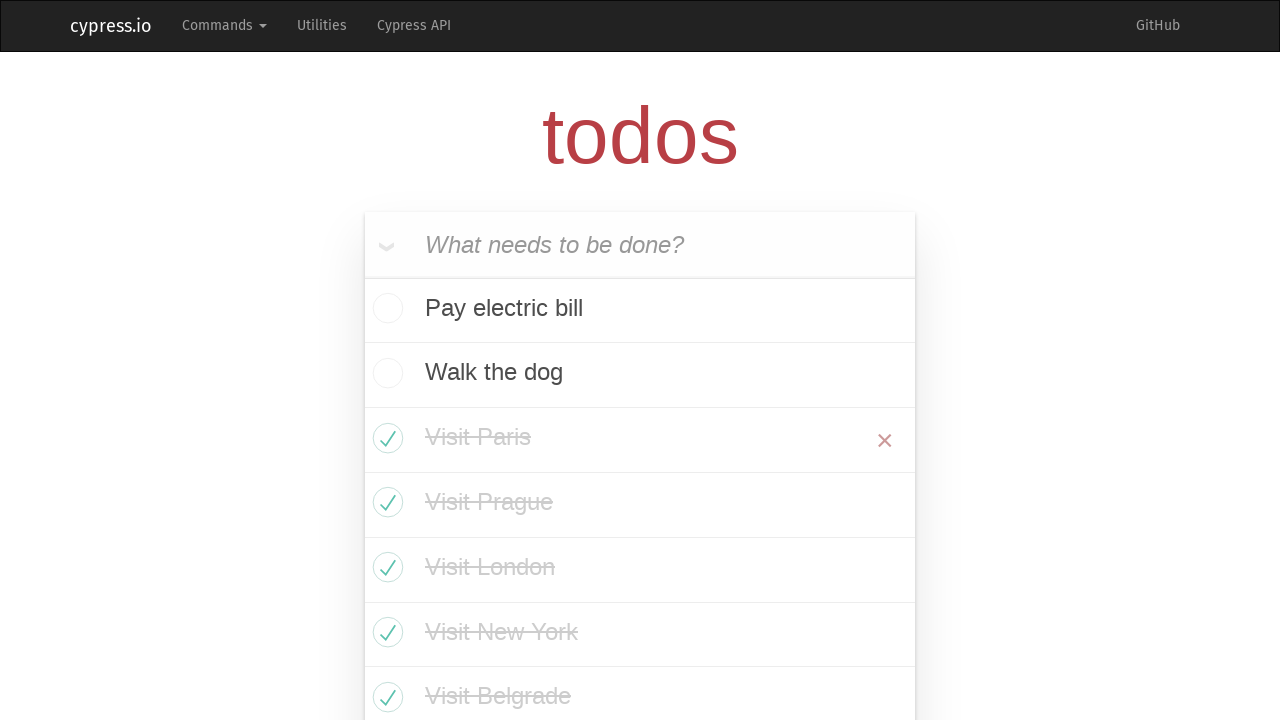

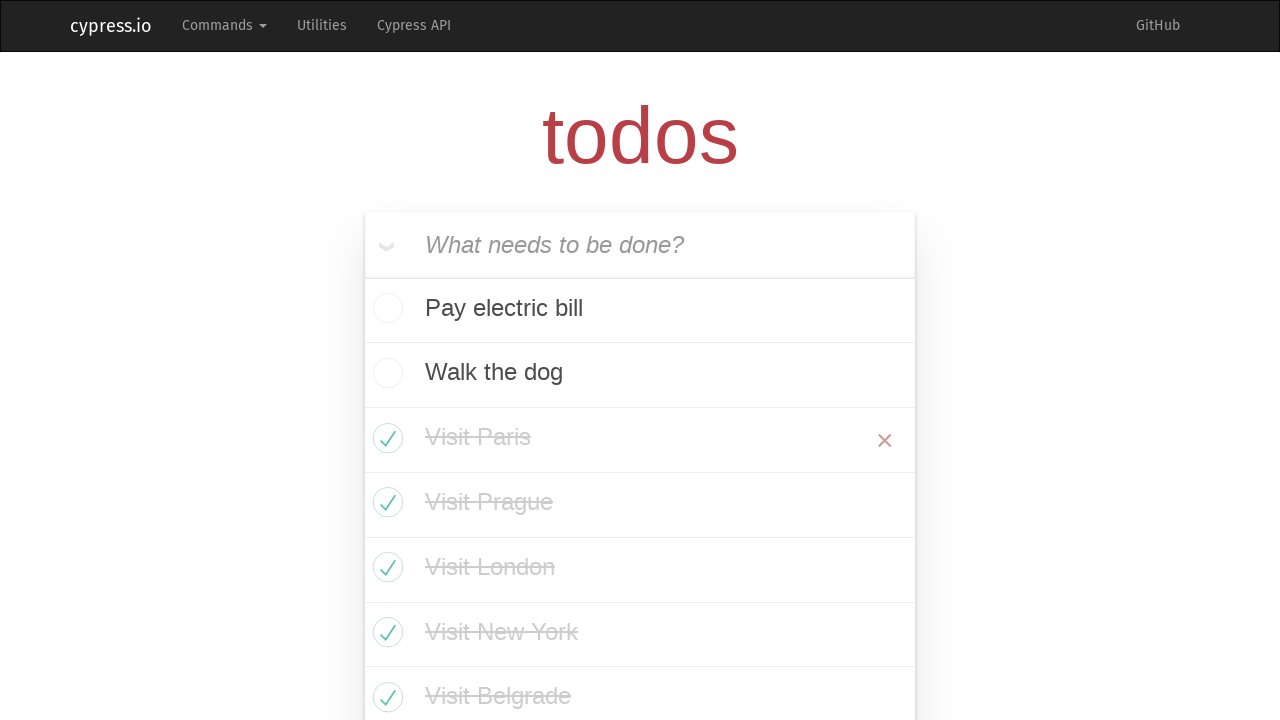